Tests drag and drop functionality by dragging an image element and dropping it into a target box element

Starting URL: https://formy-project.herokuapp.com/dragdrop

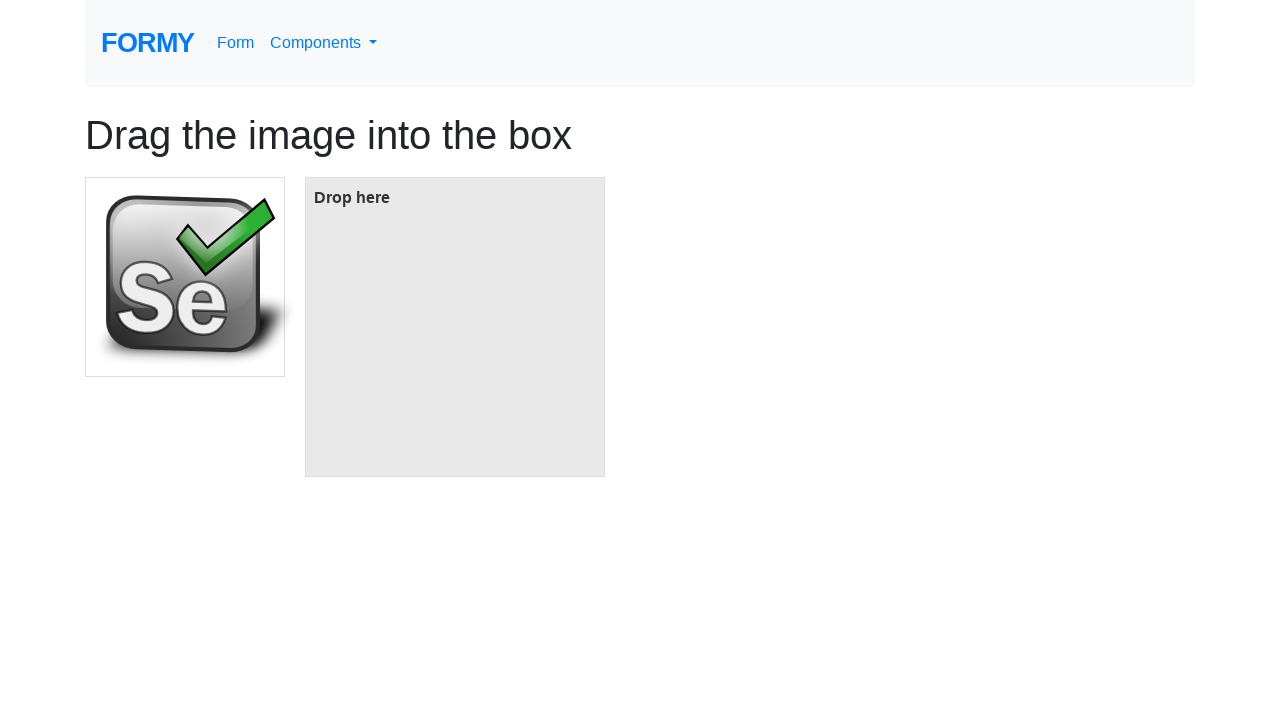

Waited for draggable image element to load
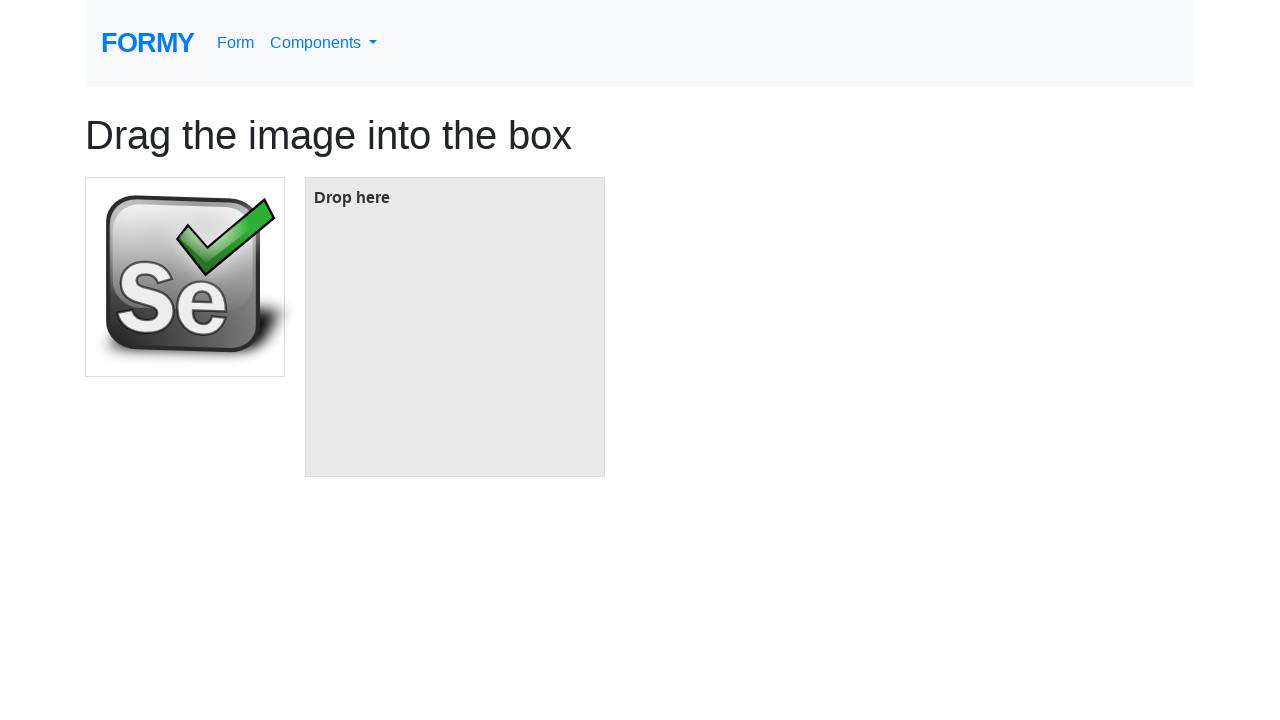

Waited for drop target box element to load
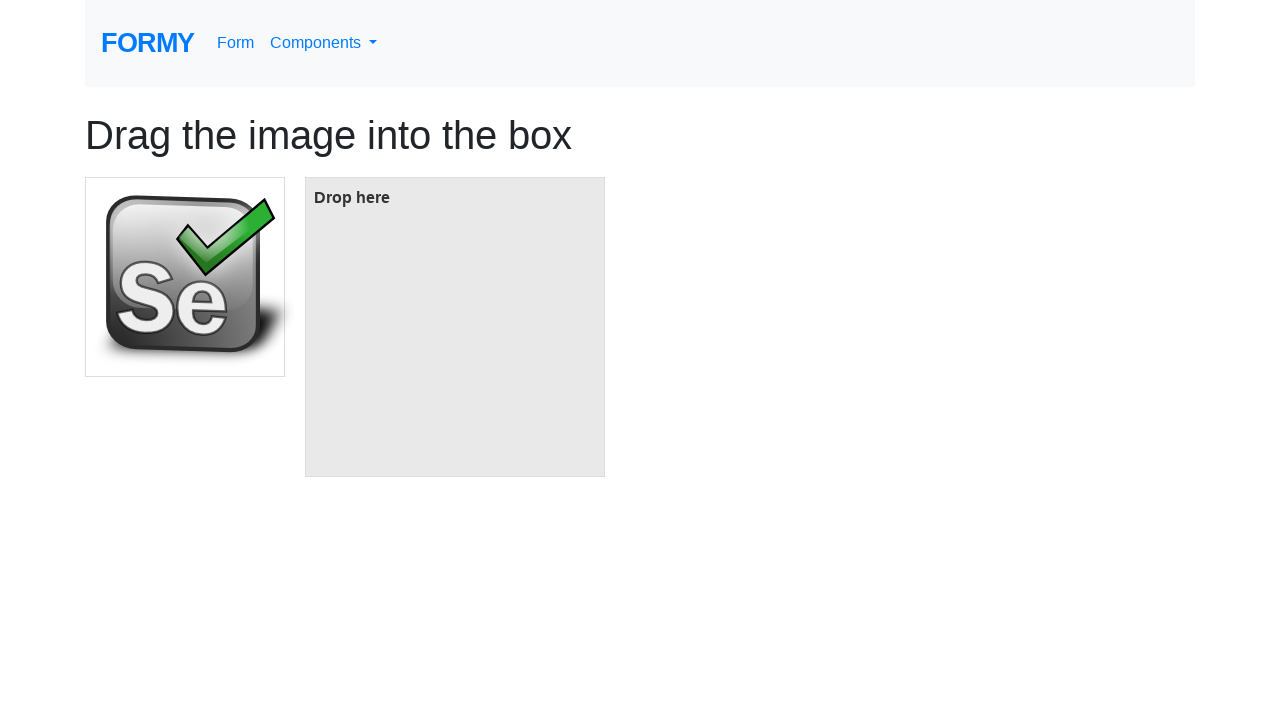

Successfully dragged image element and dropped it into target box at (455, 327)
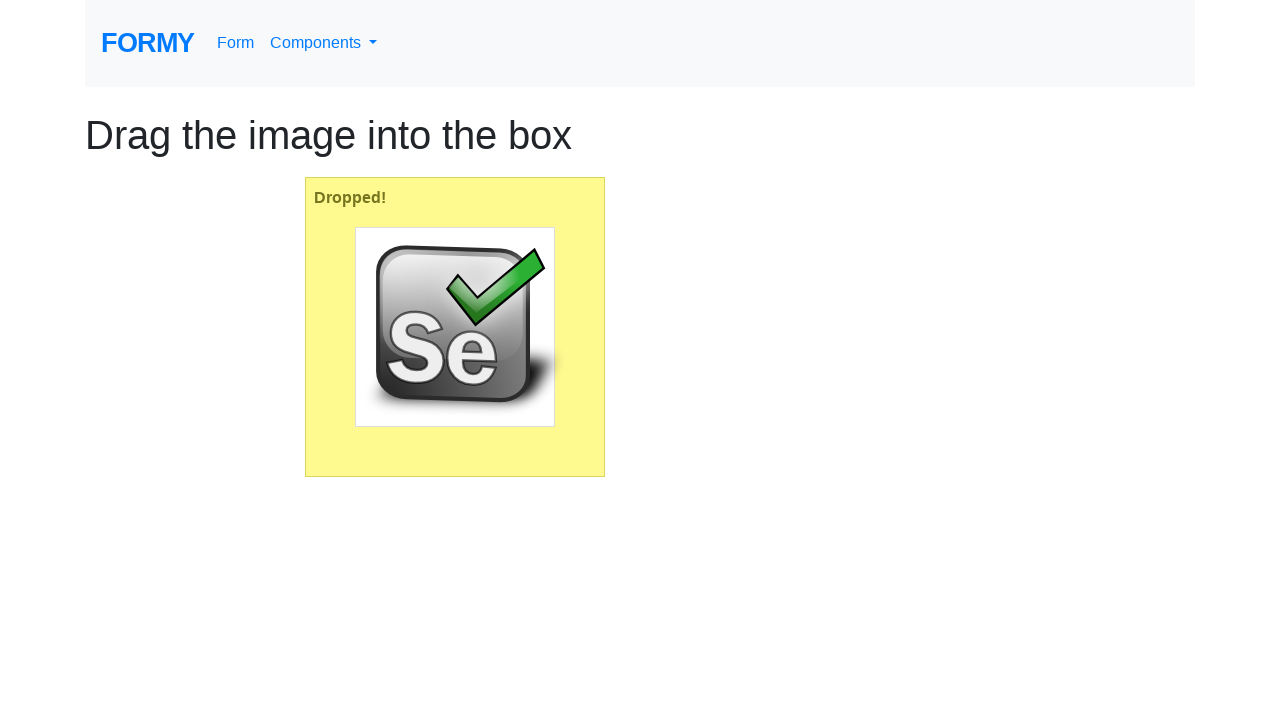

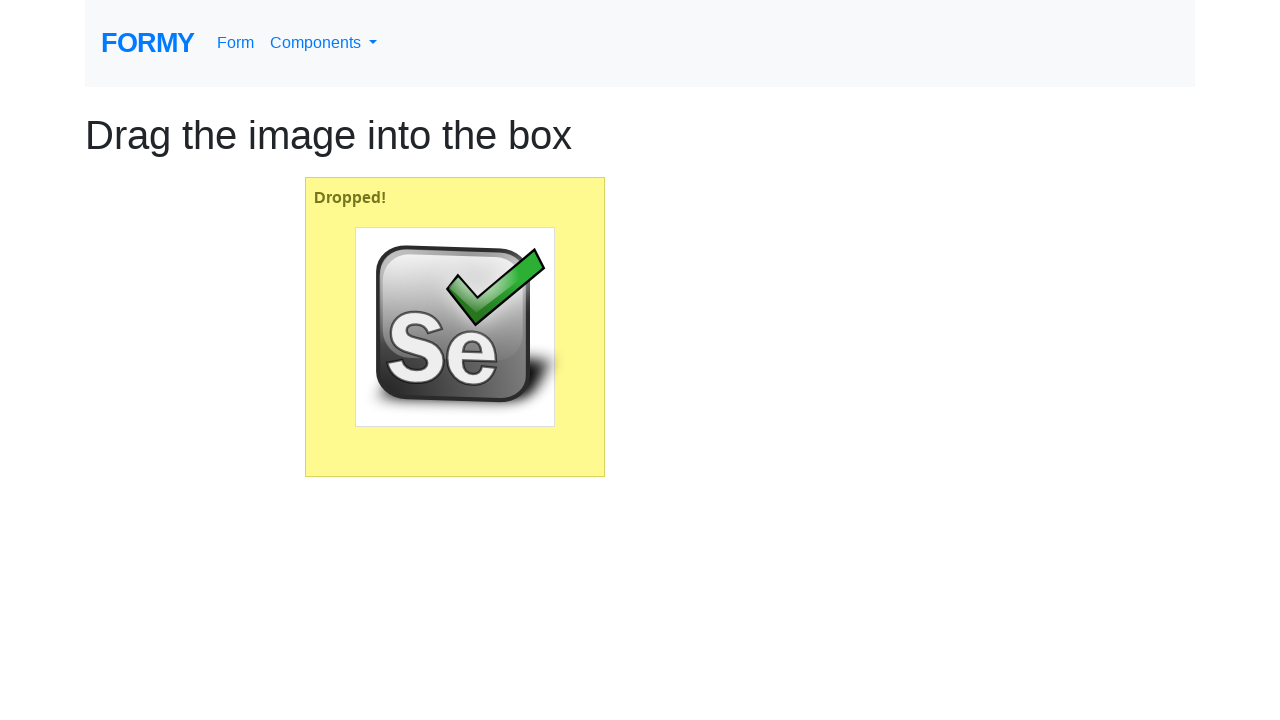